Navigates to the OLX India homepage and waits for the page to load. This is a minimal test that verifies the page is accessible.

Starting URL: https://www.olx.in/

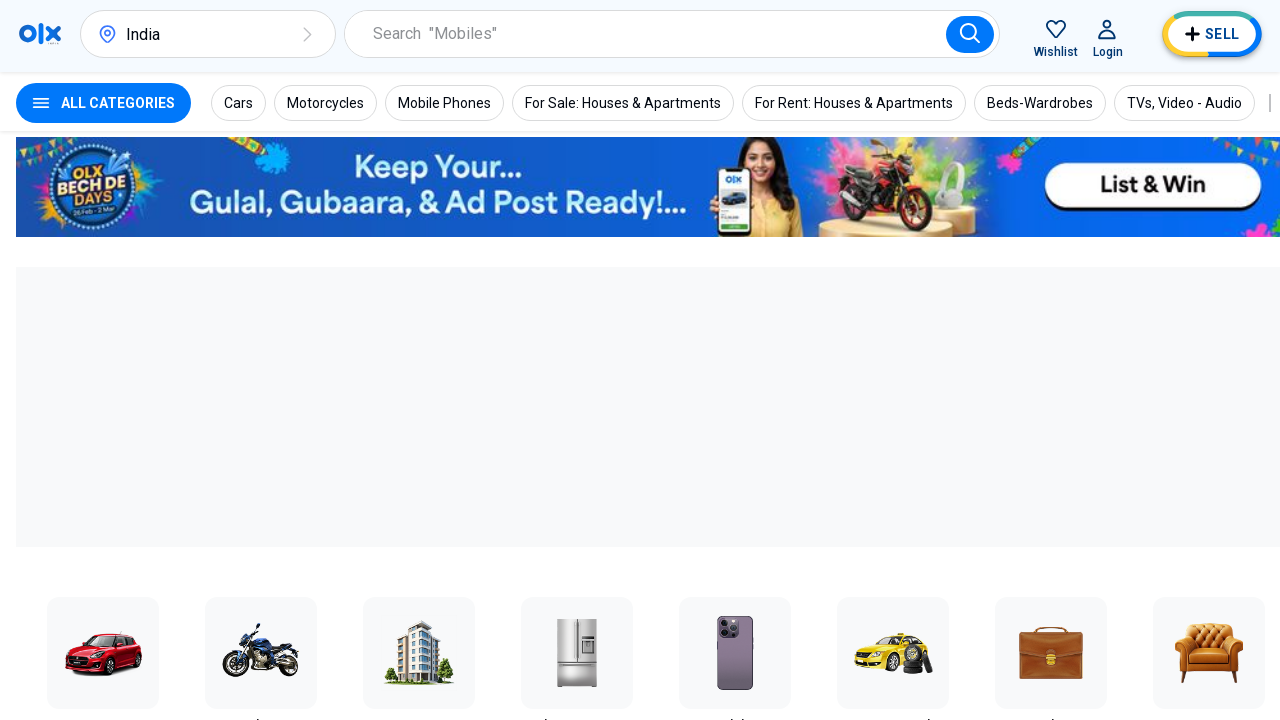

Navigated to OLX India homepage
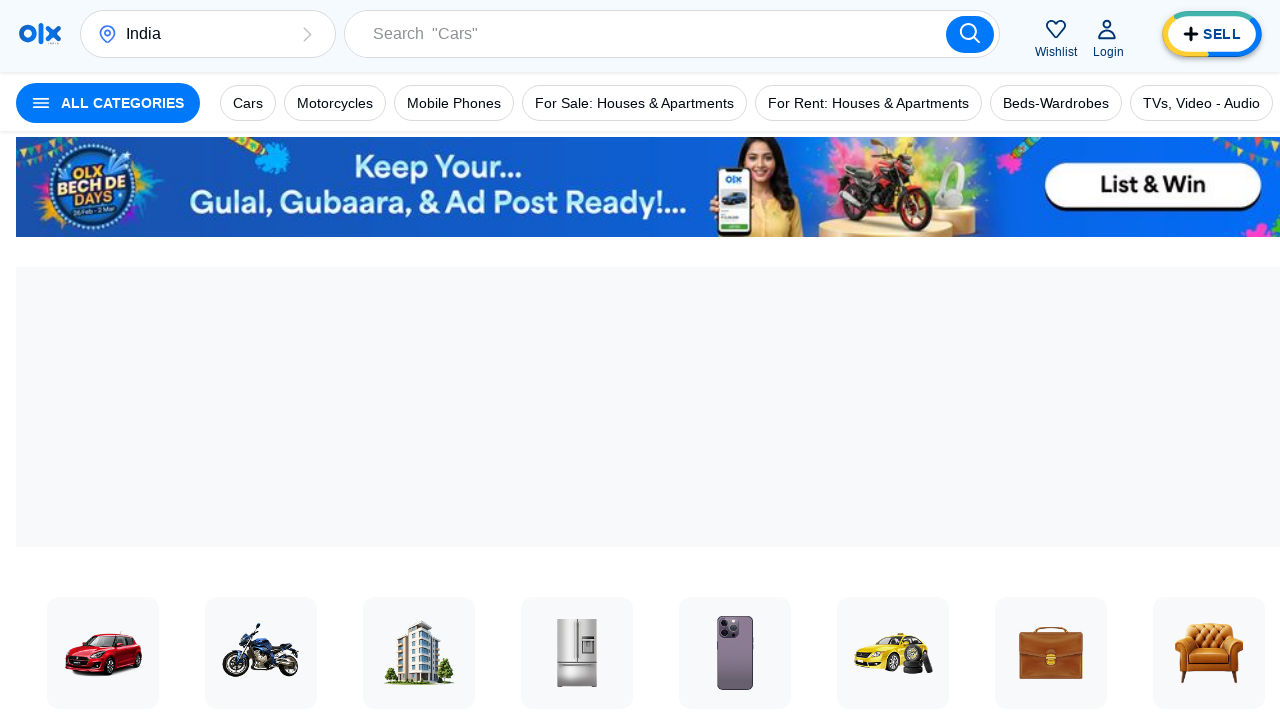

Page DOM content fully loaded
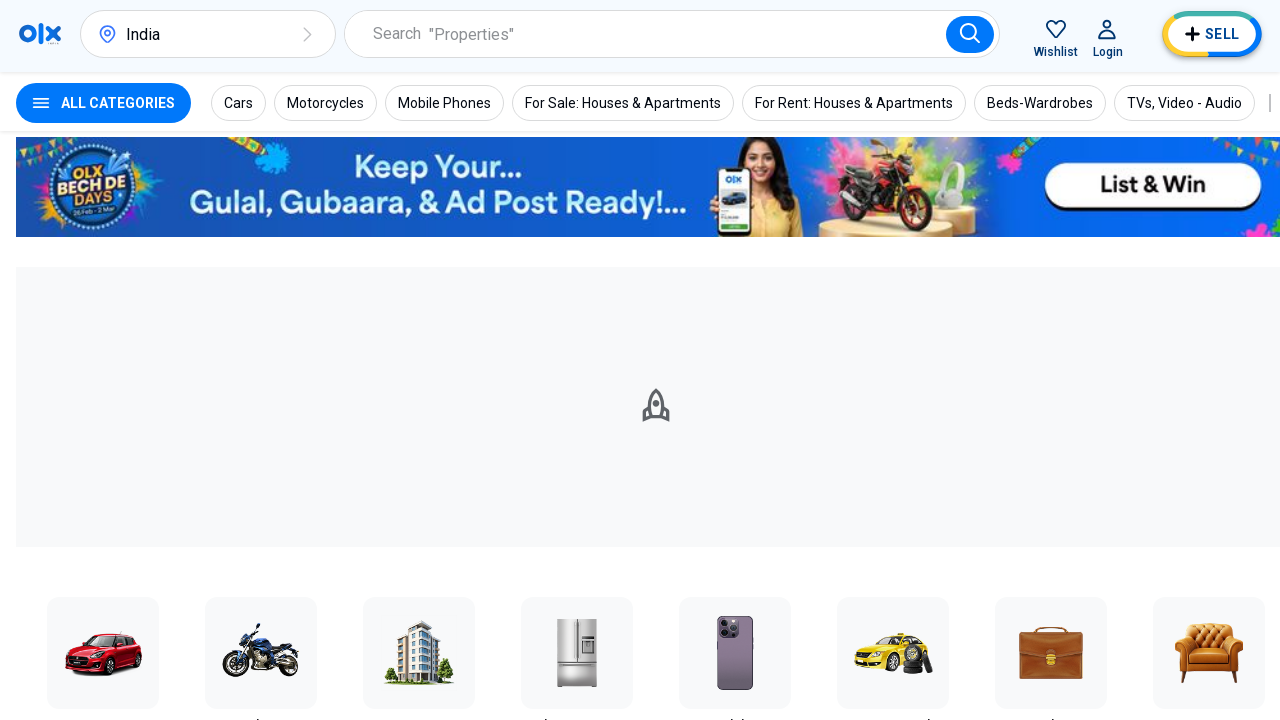

Body element is visible - homepage loaded successfully
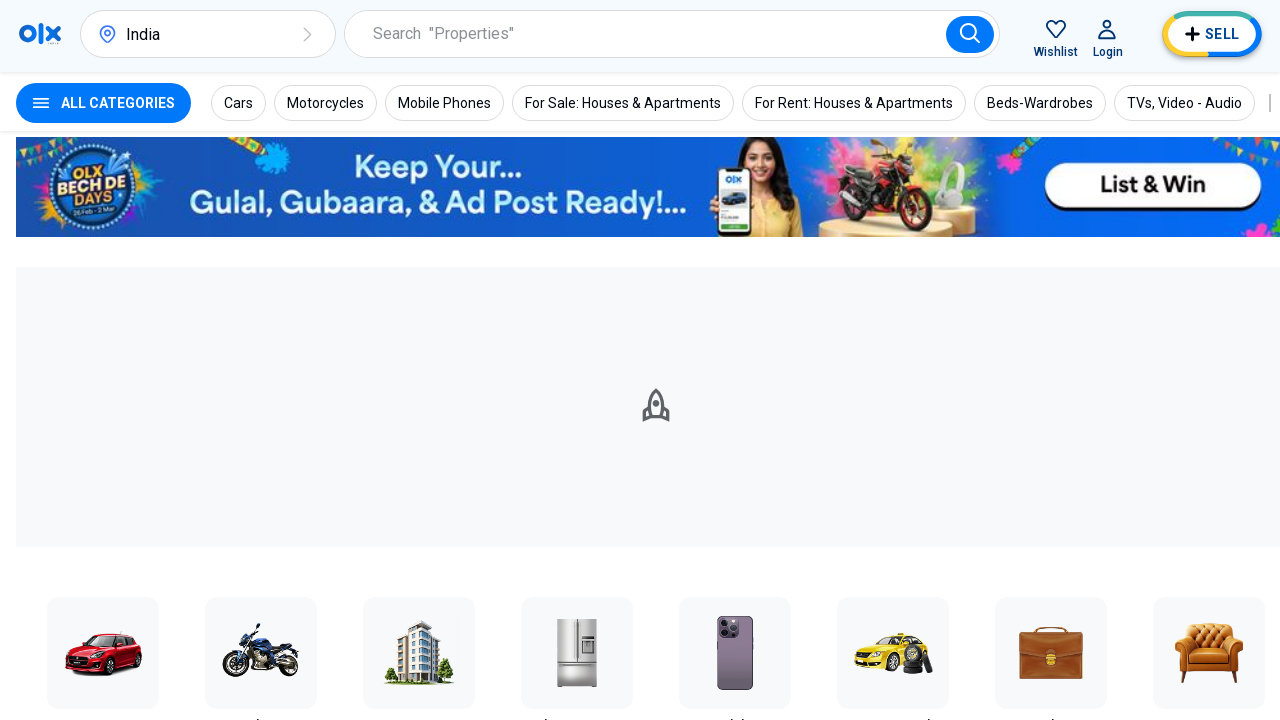

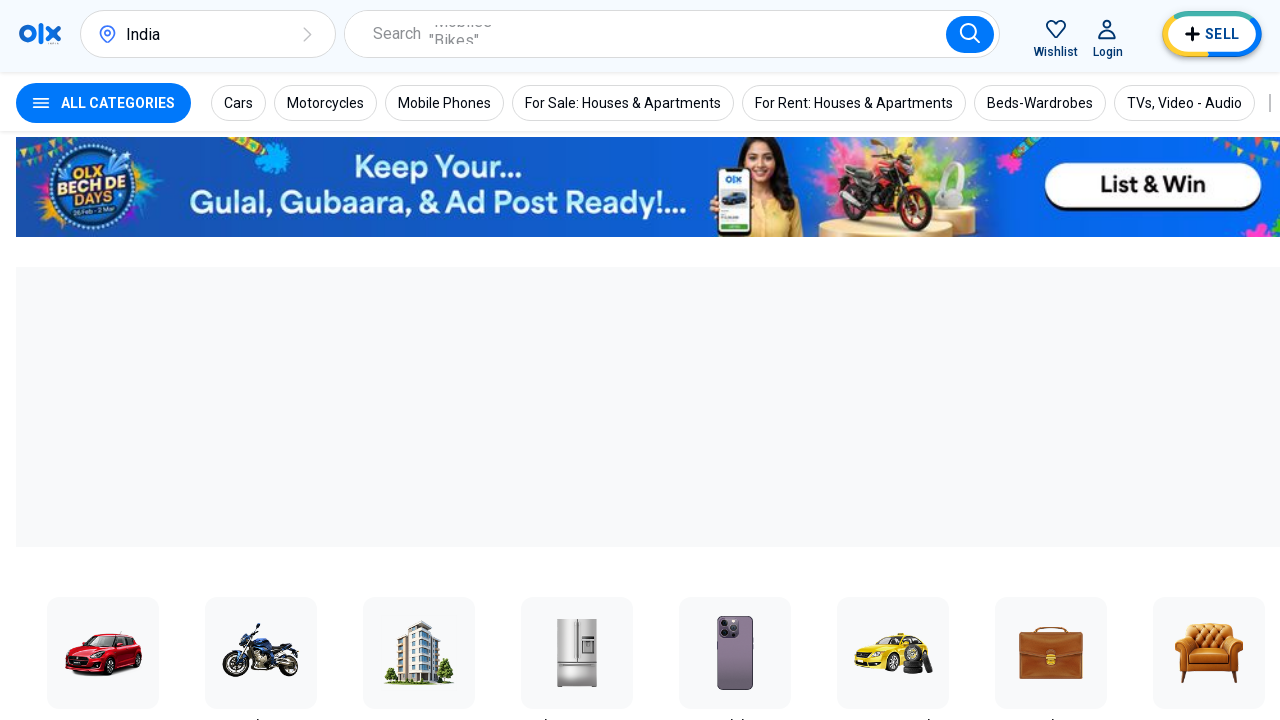